Demonstrates basic WebDriver methods by navigating to a website, minimizing the browser window, and retrieving the page title and current URL.

Starting URL: https://vctcpune.com/

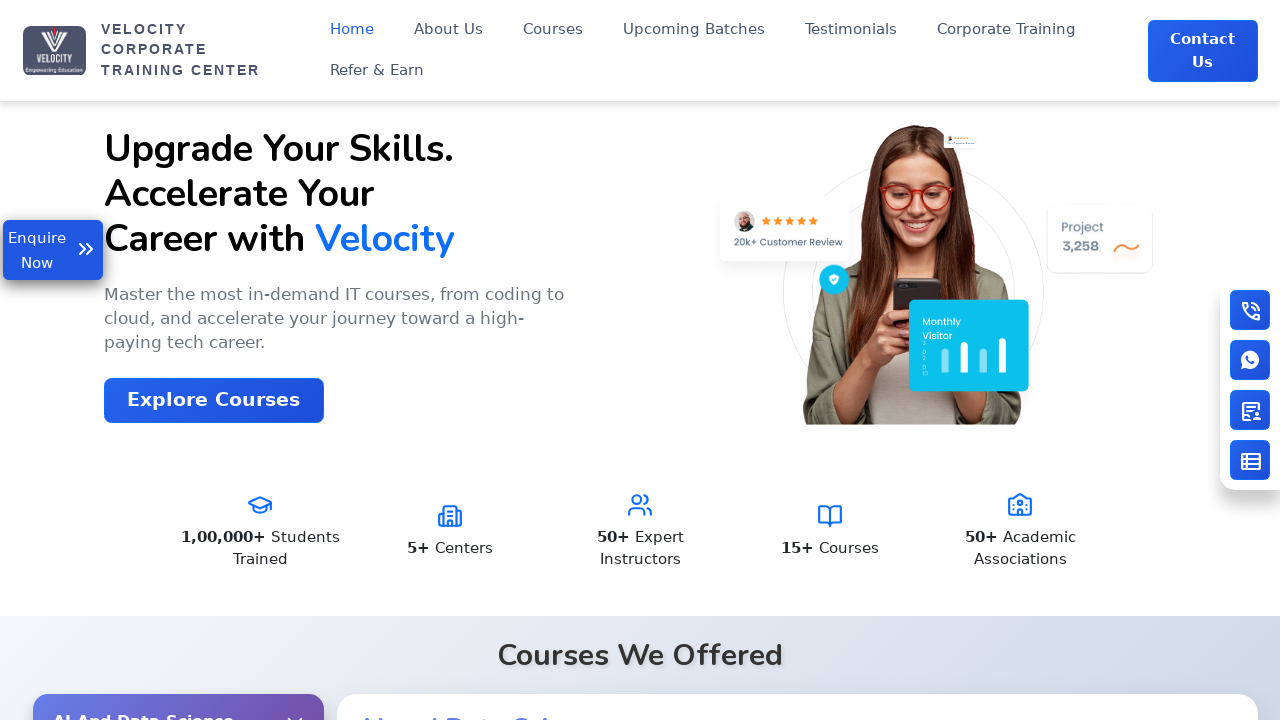

Set viewport size to simulate minimized window (400x300)
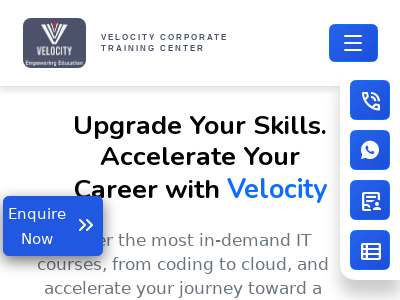

Retrieved page title: 'Velocity | India's No.1 Top IT Training Institute'
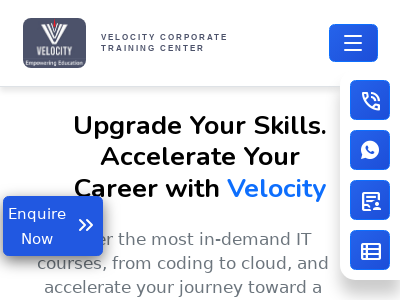

Retrieved current URL: 'https://www.vctcpune.com/'
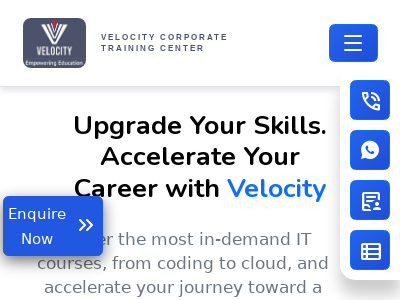

Waited for page to reach domcontentloaded state
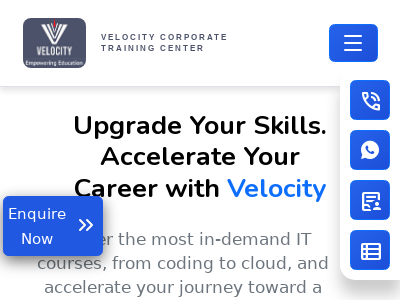

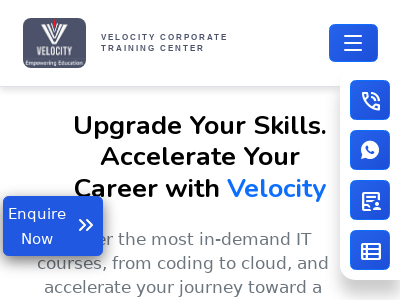